Tests date selection via calendar widget by clicking the calendar input, navigating back 10 months using the previous button, and selecting day 15.

Starting URL: https://kristinek.github.io/site/examples/actions

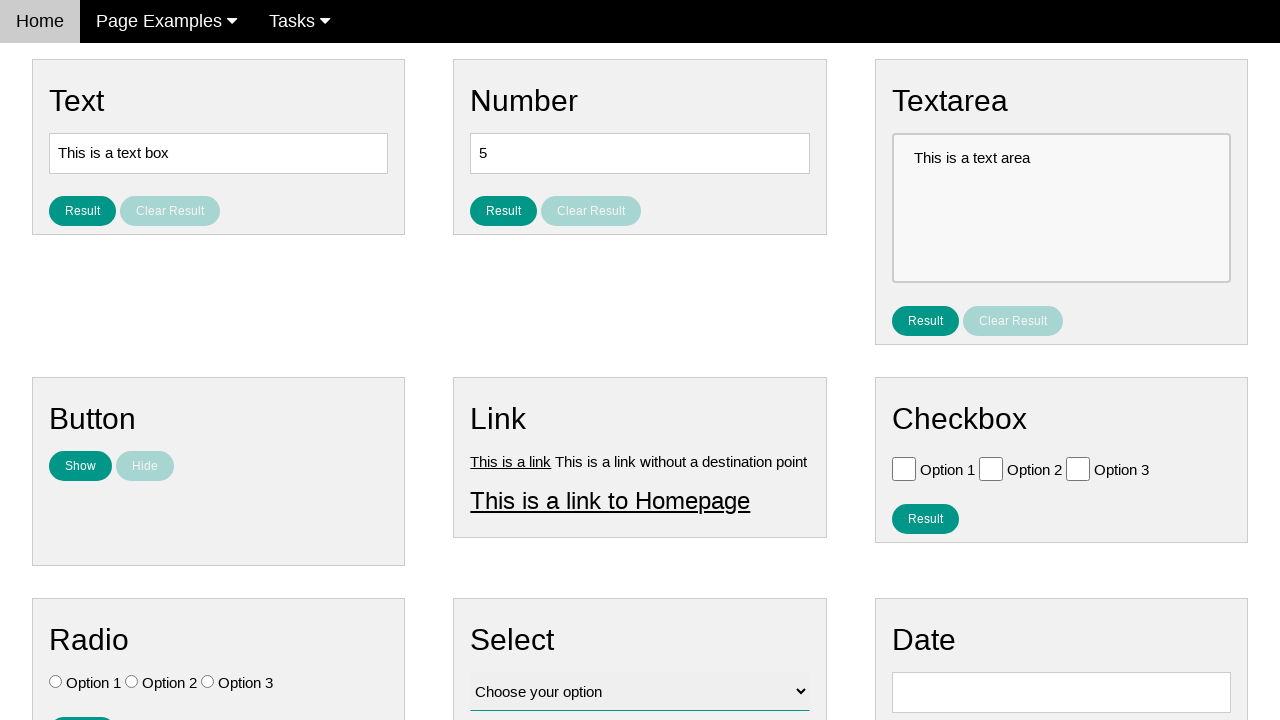

Clicked calendar input to open calendar widget at (1061, 692) on input#vfb-8
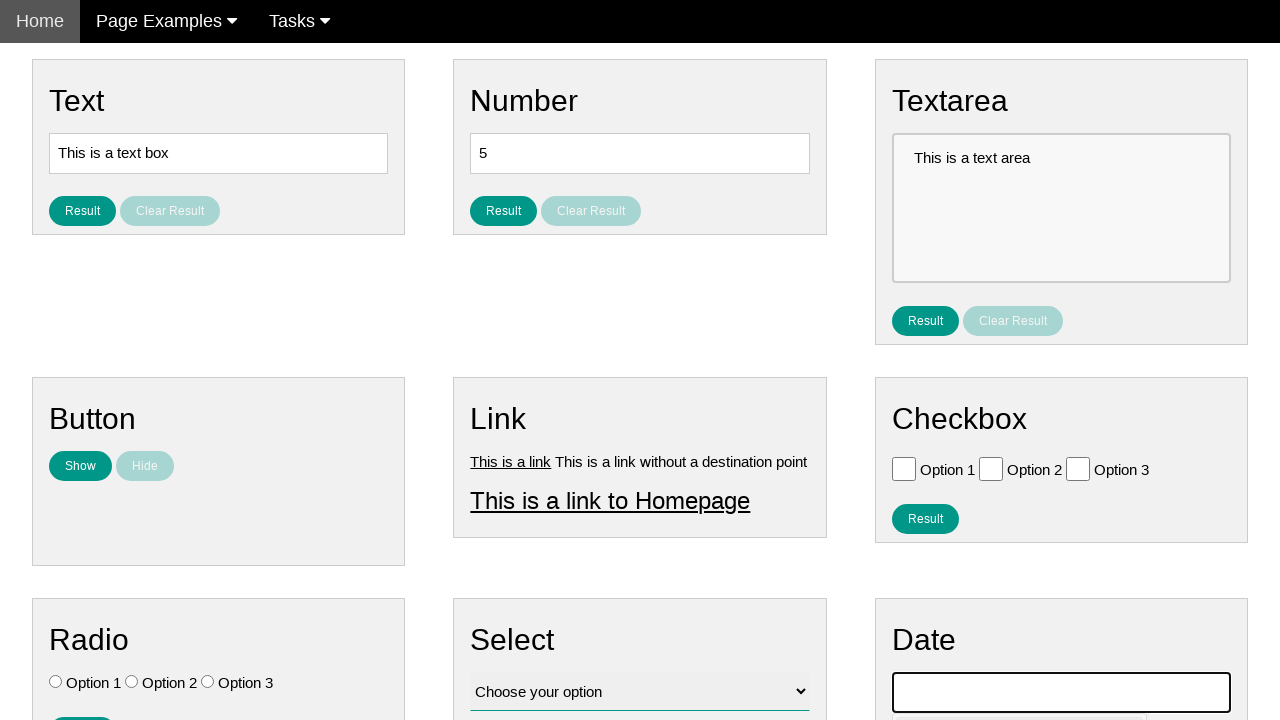

Clicked Prev button to navigate back month 1 of 10 at (912, 408) on xpath=//span[text()='Prev']
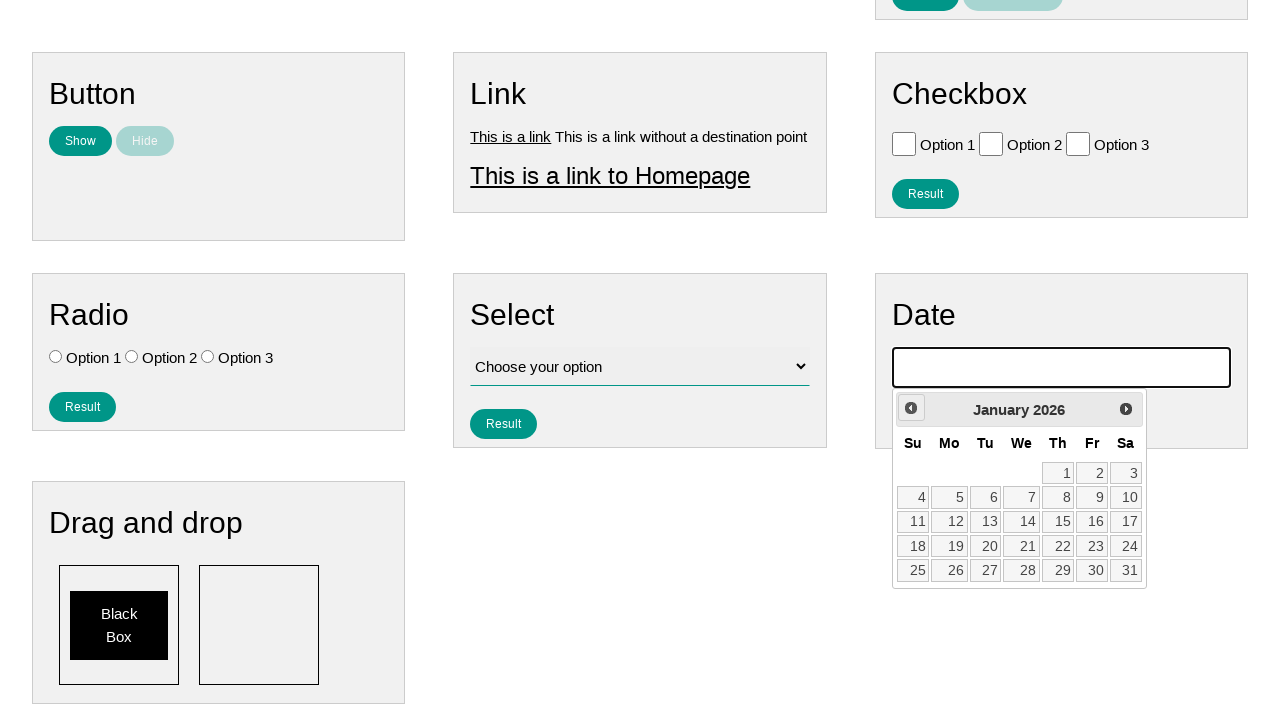

Waited 500ms for calendar to update after navigating back month 1
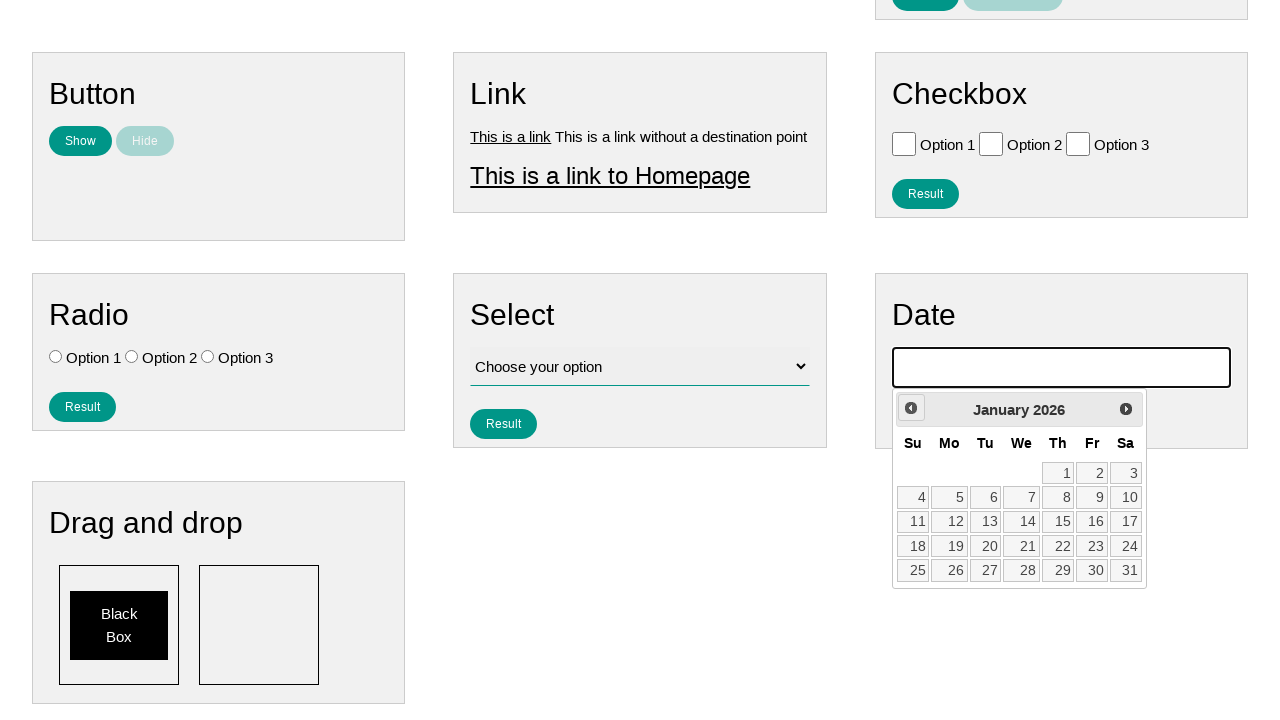

Clicked Prev button to navigate back month 2 of 10 at (911, 408) on xpath=//span[text()='Prev']
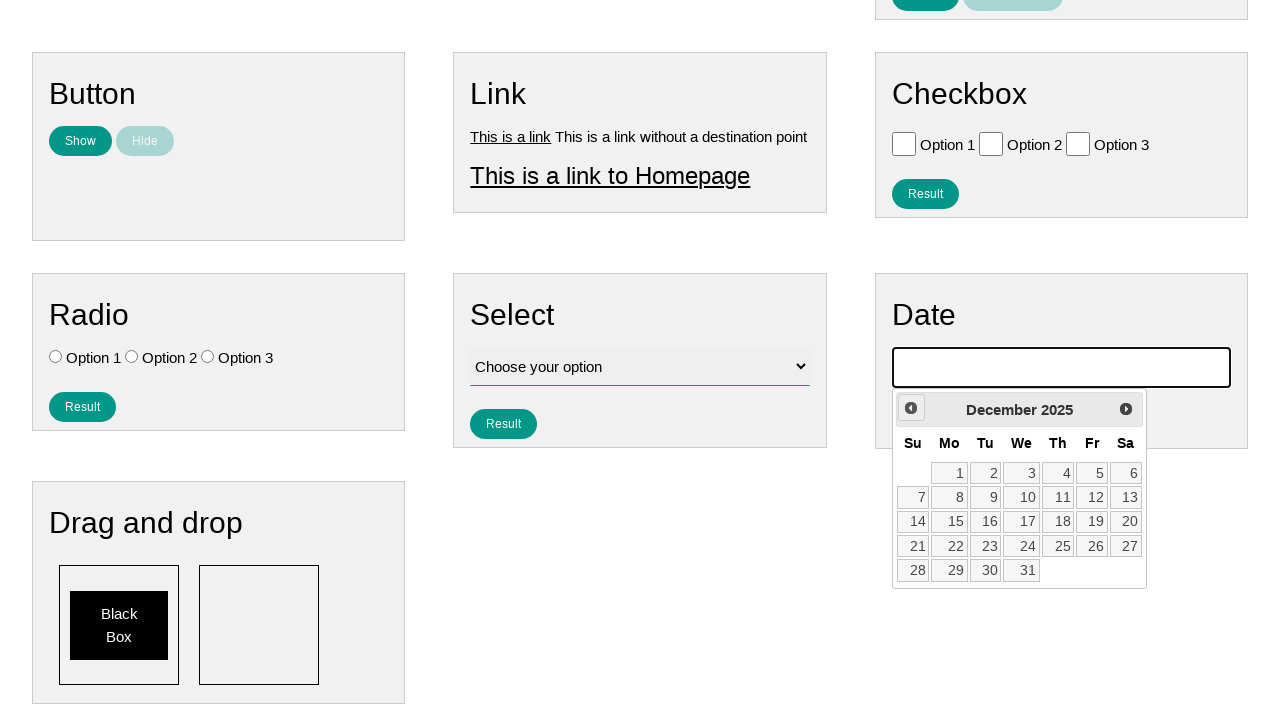

Waited 500ms for calendar to update after navigating back month 2
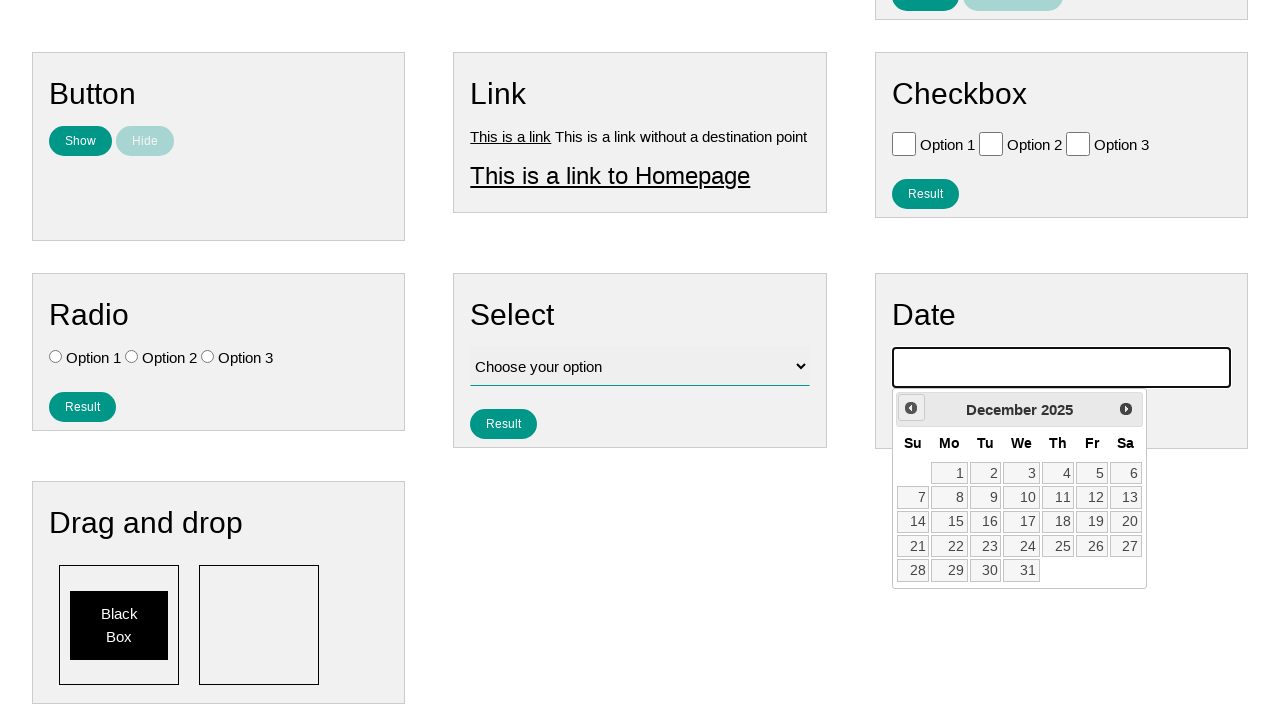

Clicked Prev button to navigate back month 3 of 10 at (911, 408) on xpath=//span[text()='Prev']
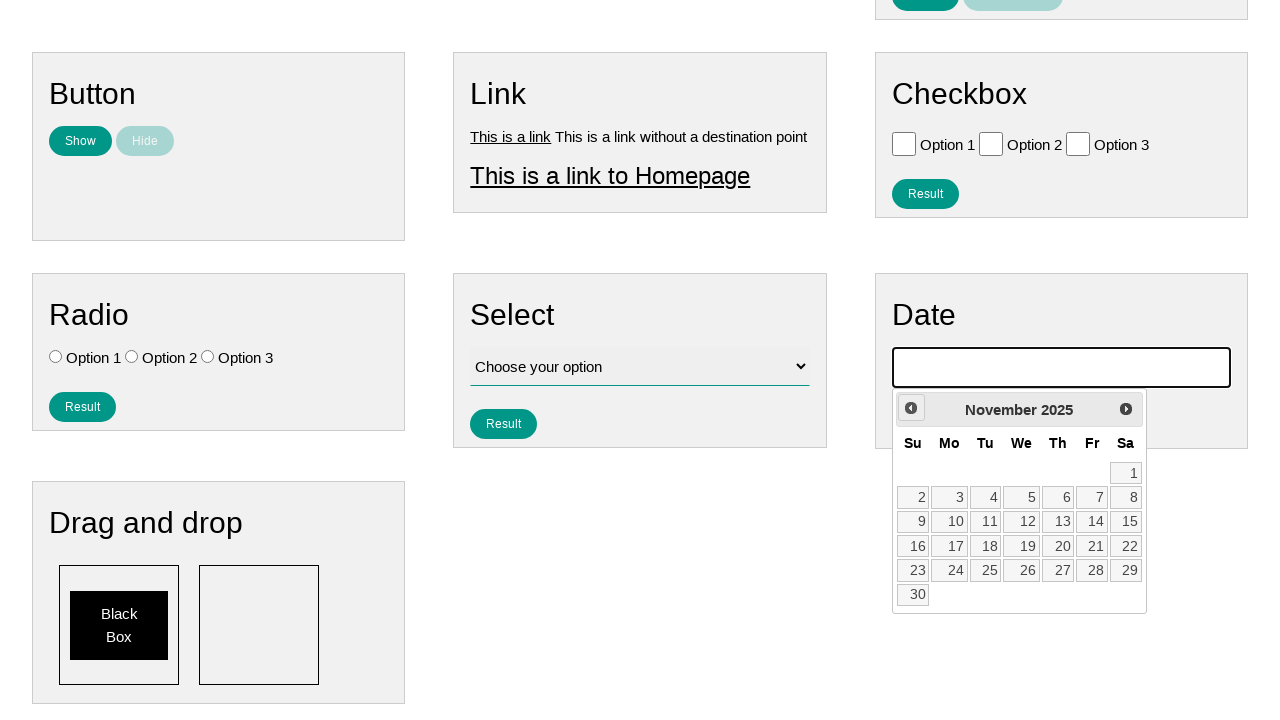

Waited 500ms for calendar to update after navigating back month 3
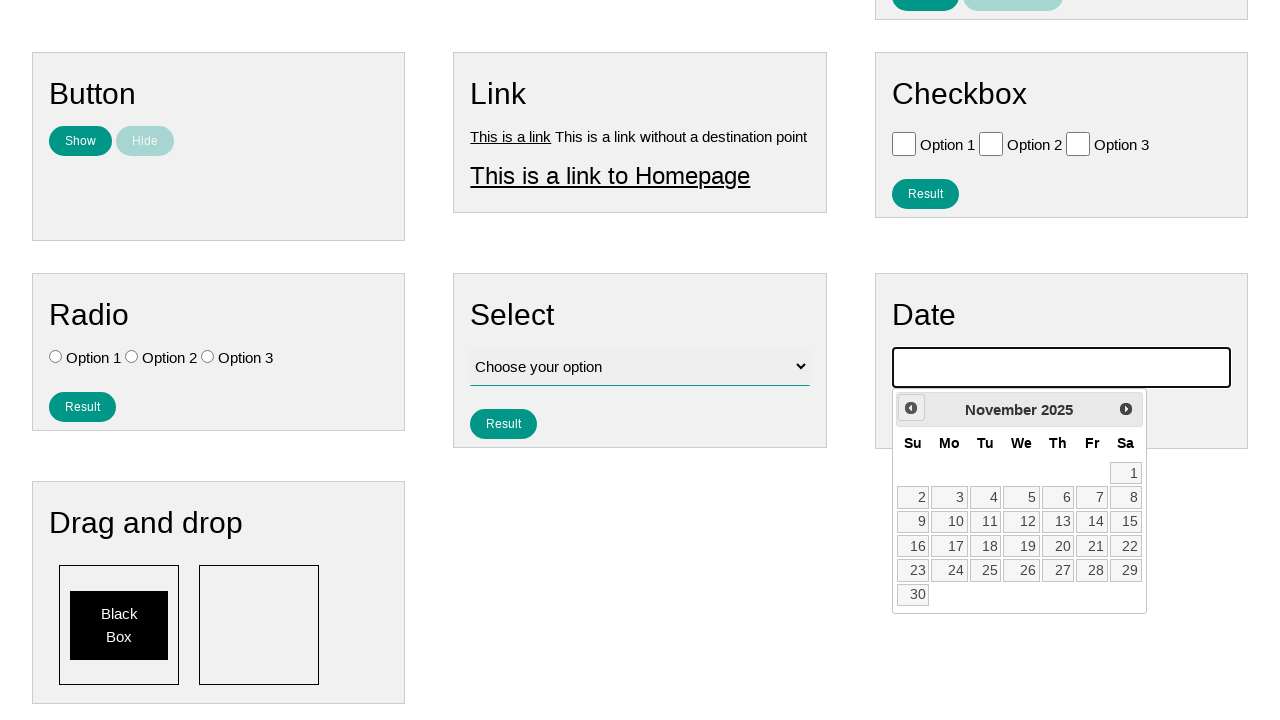

Clicked Prev button to navigate back month 4 of 10 at (911, 408) on xpath=//span[text()='Prev']
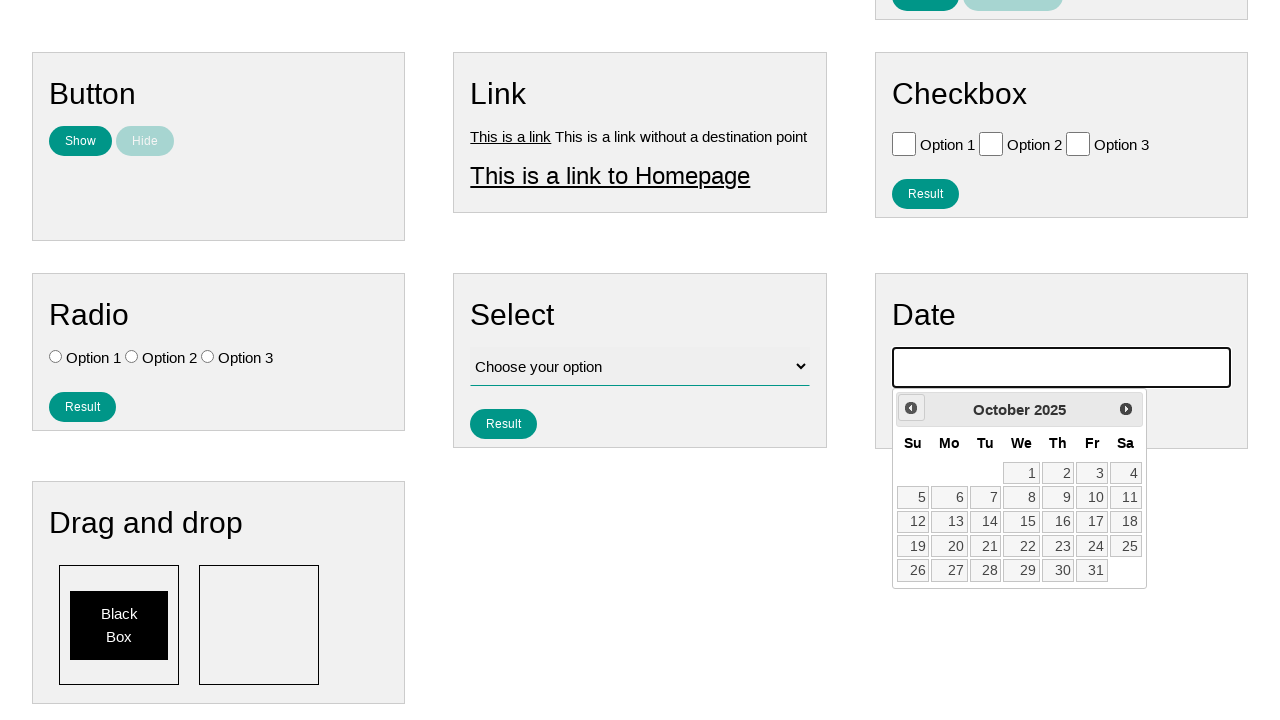

Waited 500ms for calendar to update after navigating back month 4
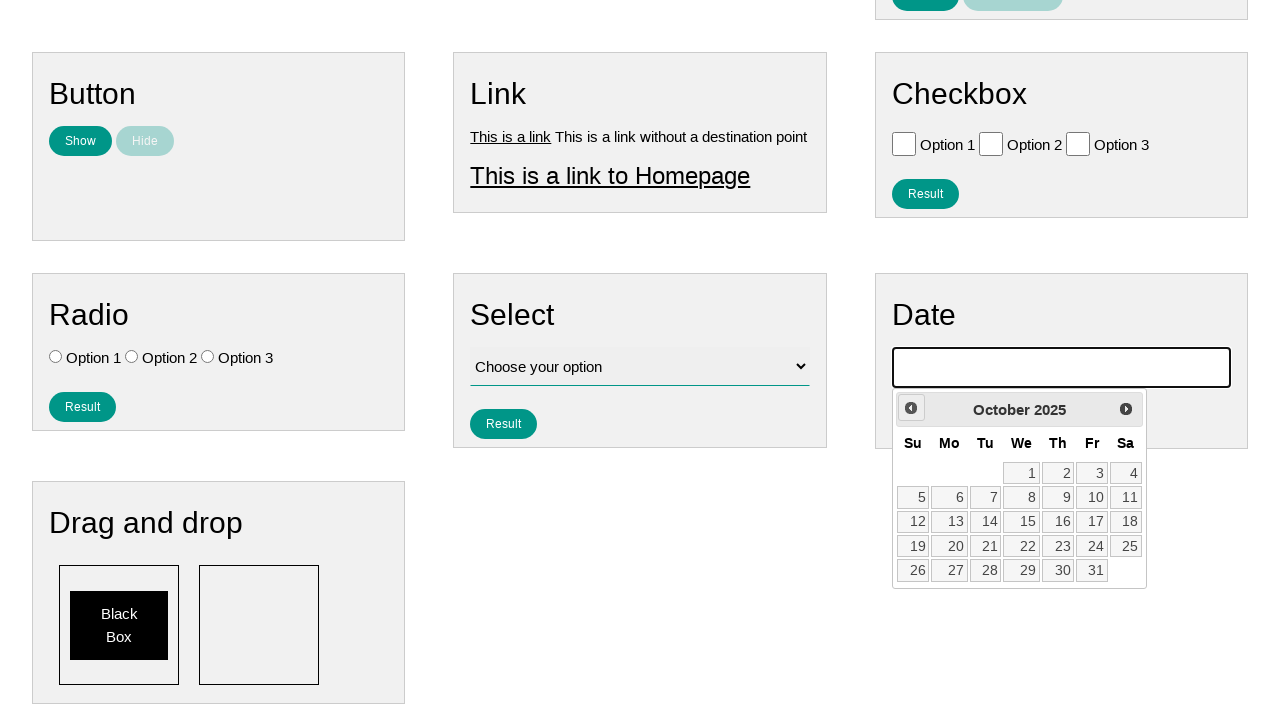

Clicked Prev button to navigate back month 5 of 10 at (911, 408) on xpath=//span[text()='Prev']
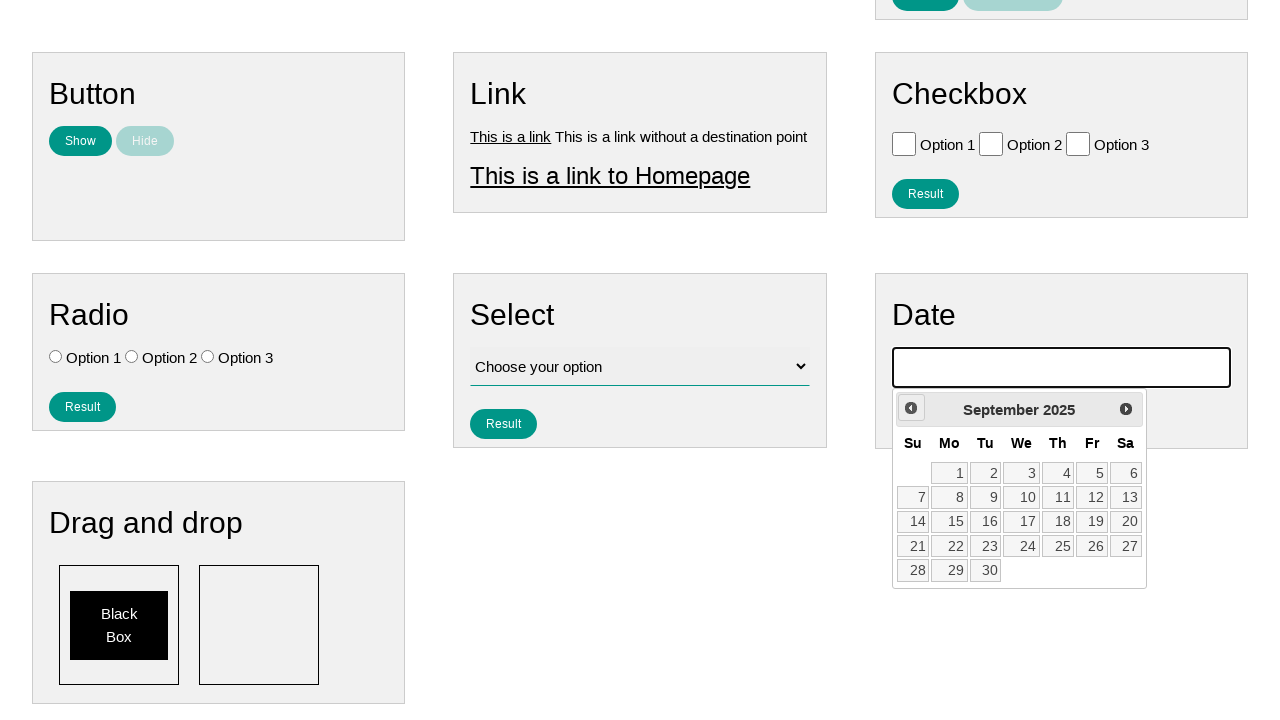

Waited 500ms for calendar to update after navigating back month 5
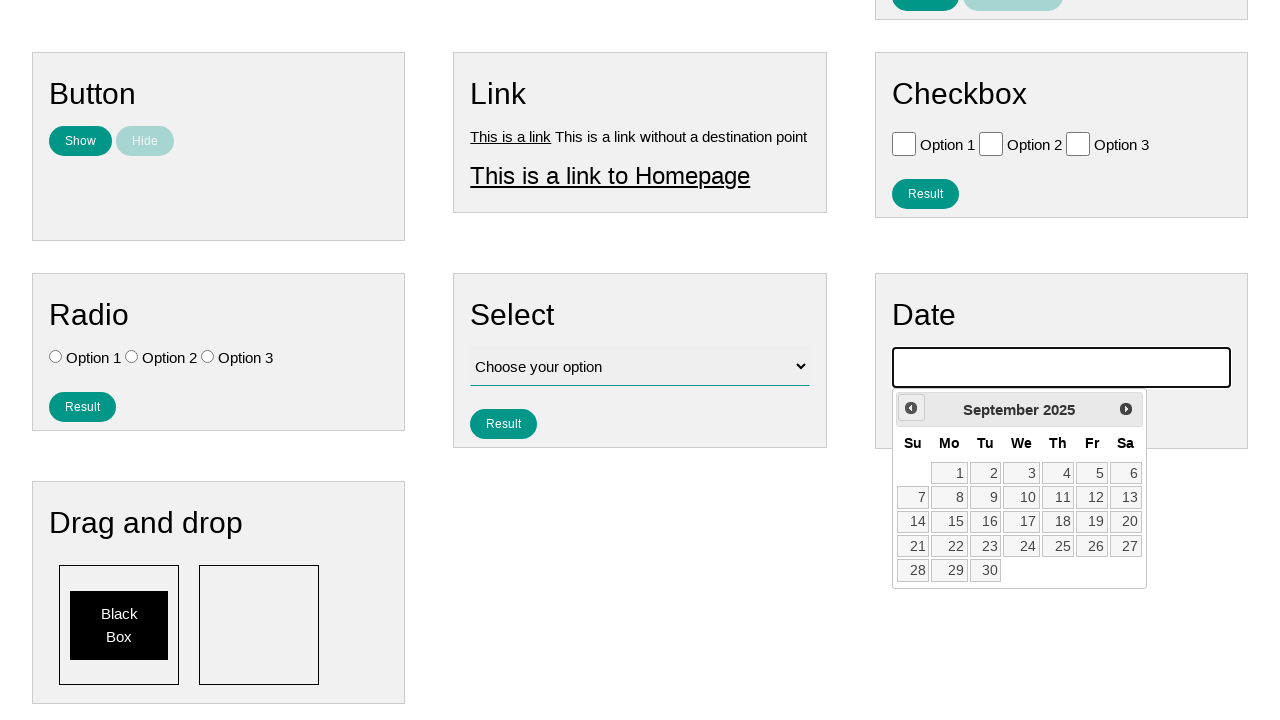

Clicked Prev button to navigate back month 6 of 10 at (911, 408) on xpath=//span[text()='Prev']
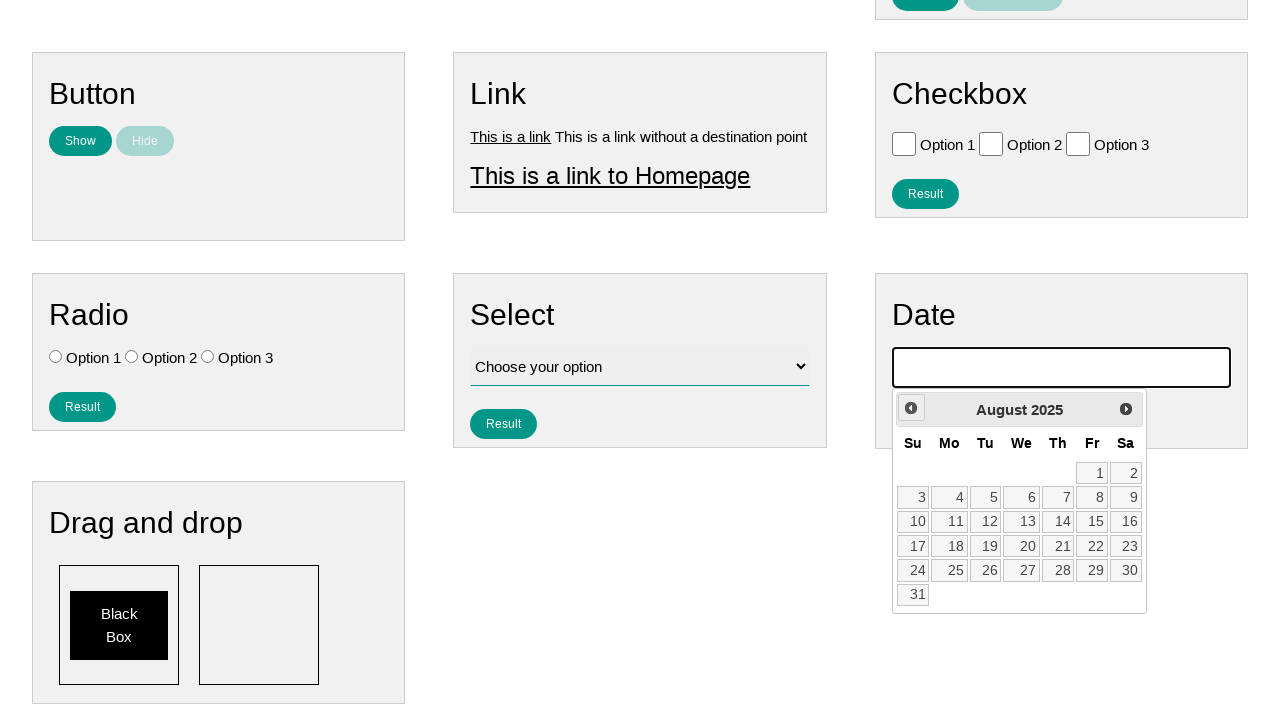

Waited 500ms for calendar to update after navigating back month 6
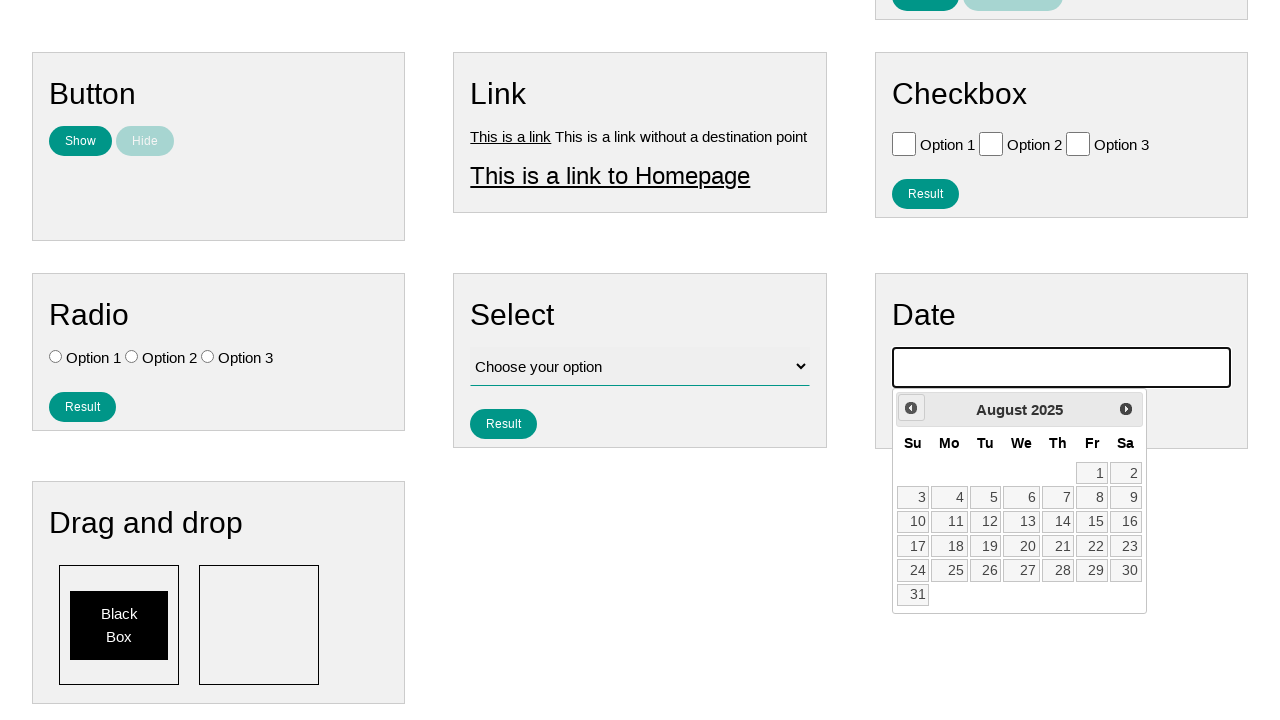

Clicked Prev button to navigate back month 7 of 10 at (911, 408) on xpath=//span[text()='Prev']
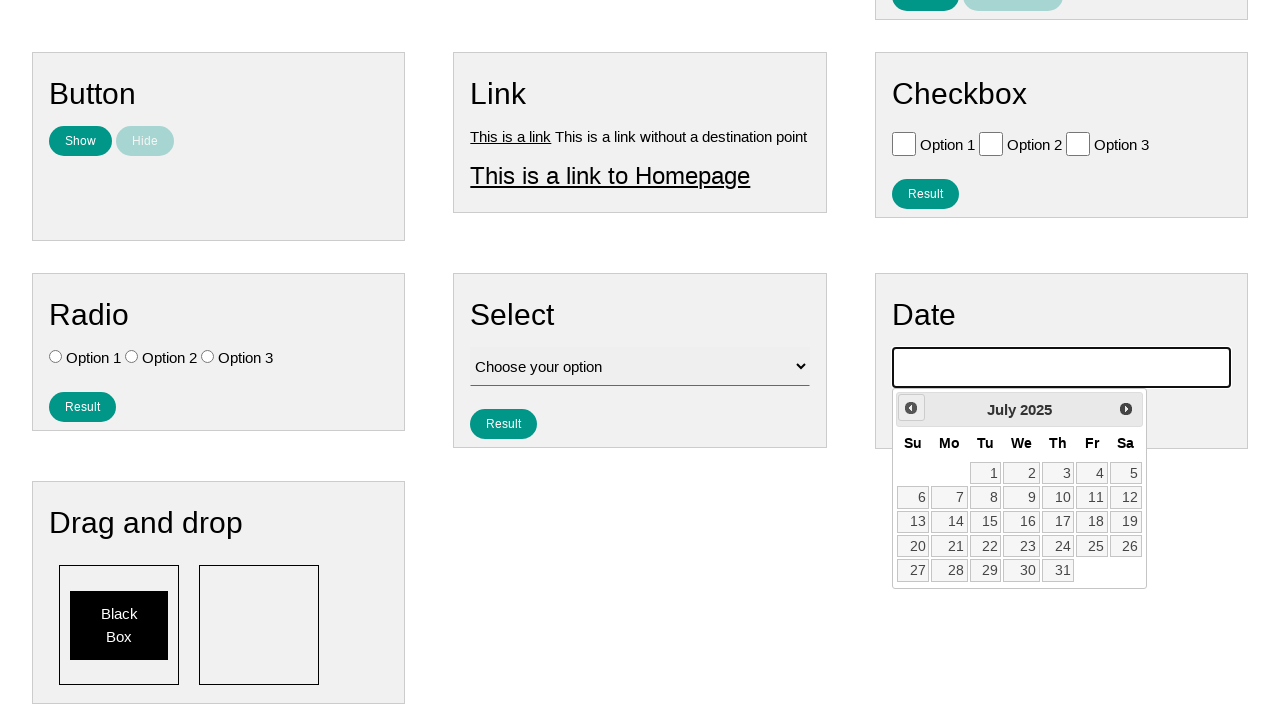

Waited 500ms for calendar to update after navigating back month 7
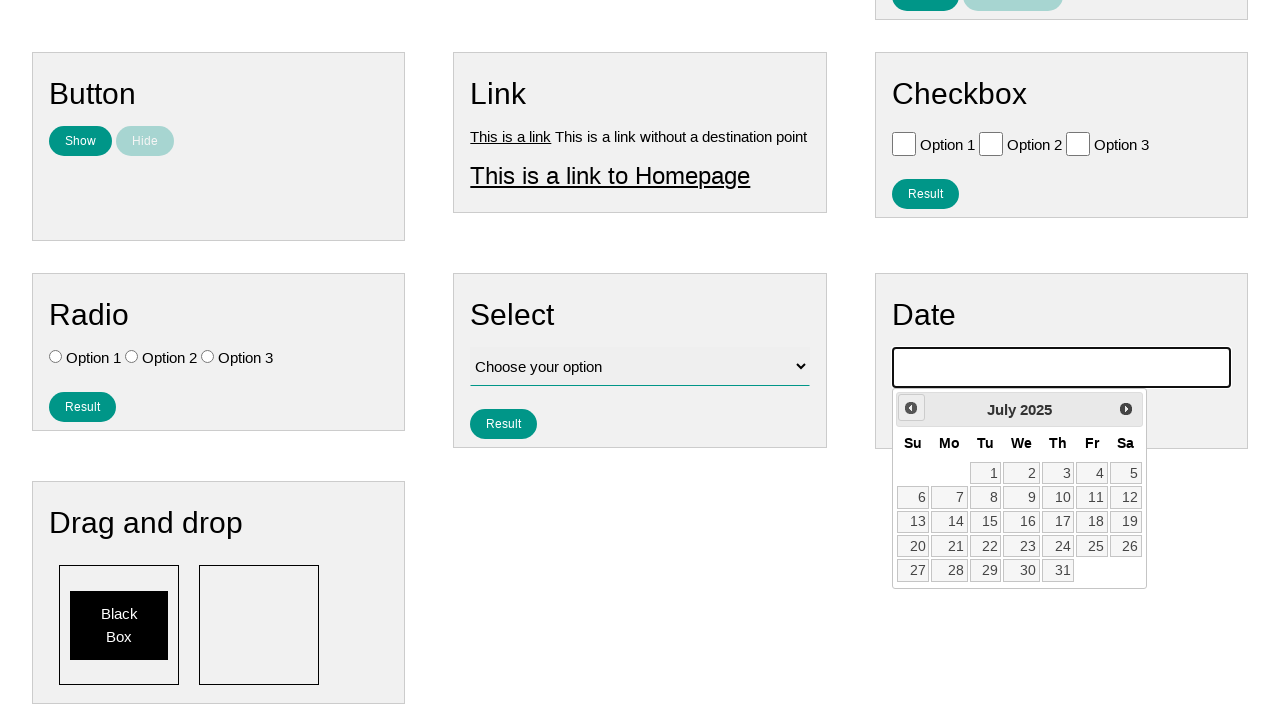

Clicked Prev button to navigate back month 8 of 10 at (911, 408) on xpath=//span[text()='Prev']
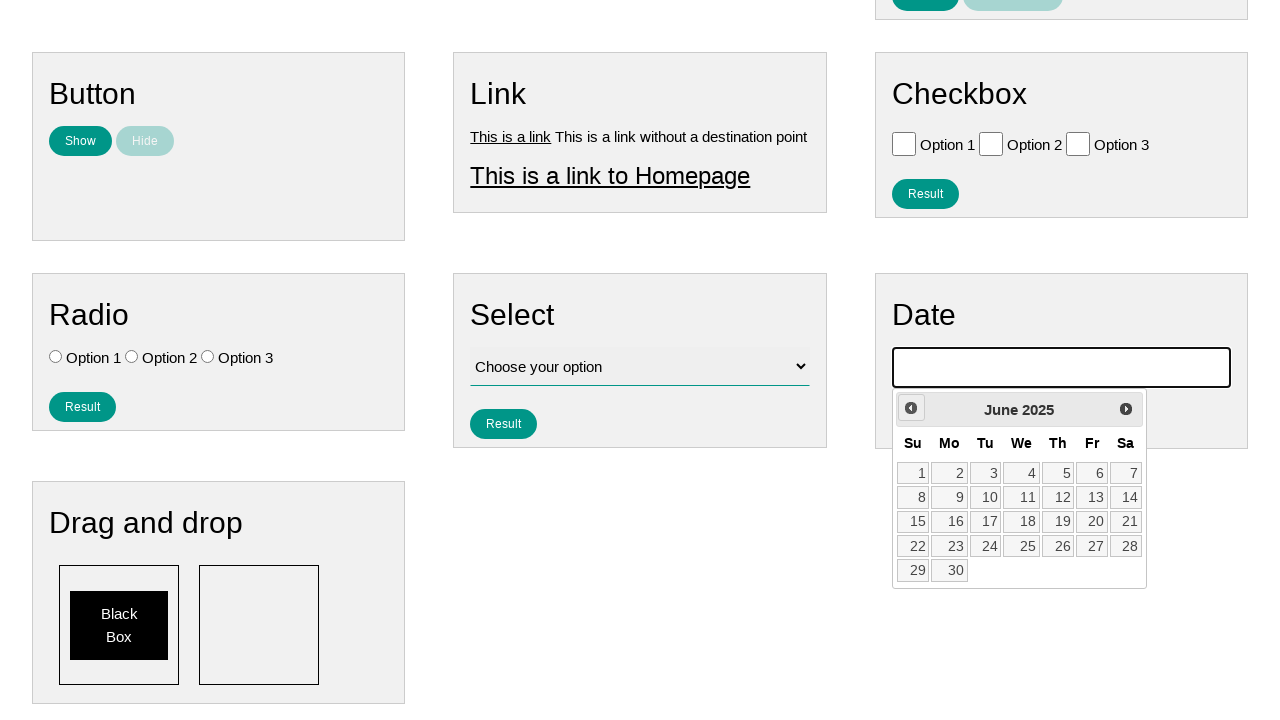

Waited 500ms for calendar to update after navigating back month 8
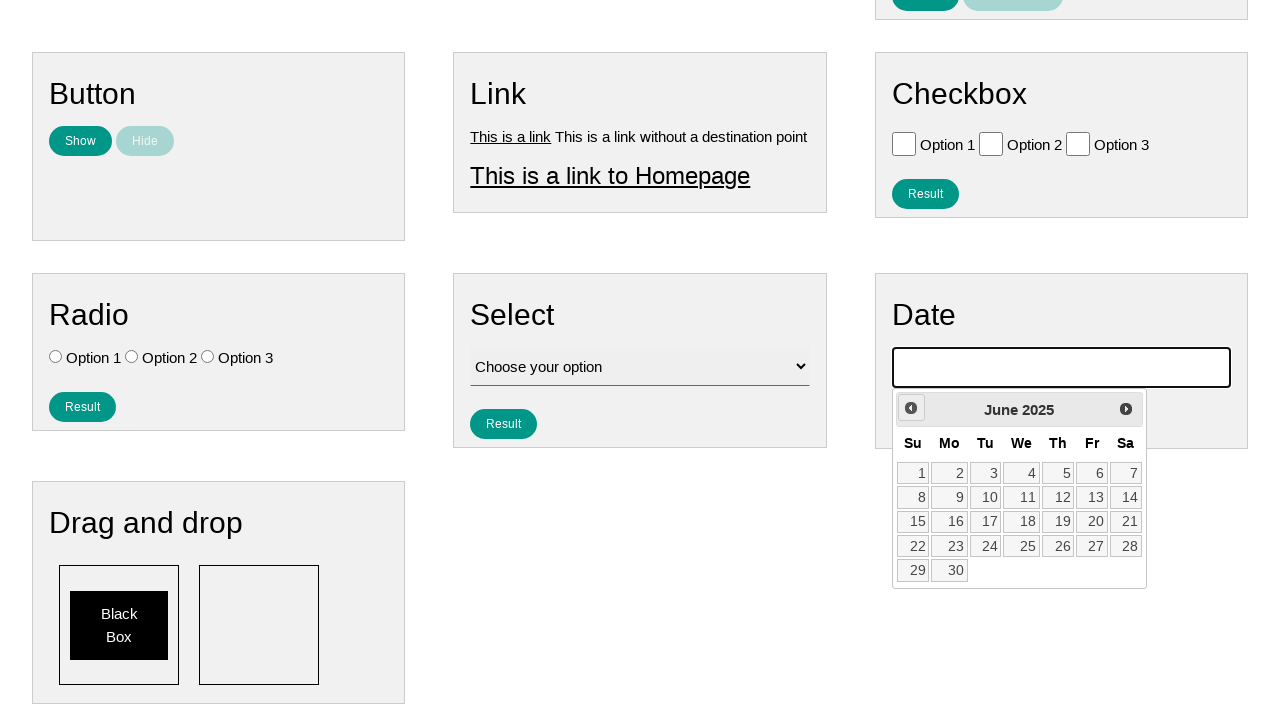

Clicked Prev button to navigate back month 9 of 10 at (911, 408) on xpath=//span[text()='Prev']
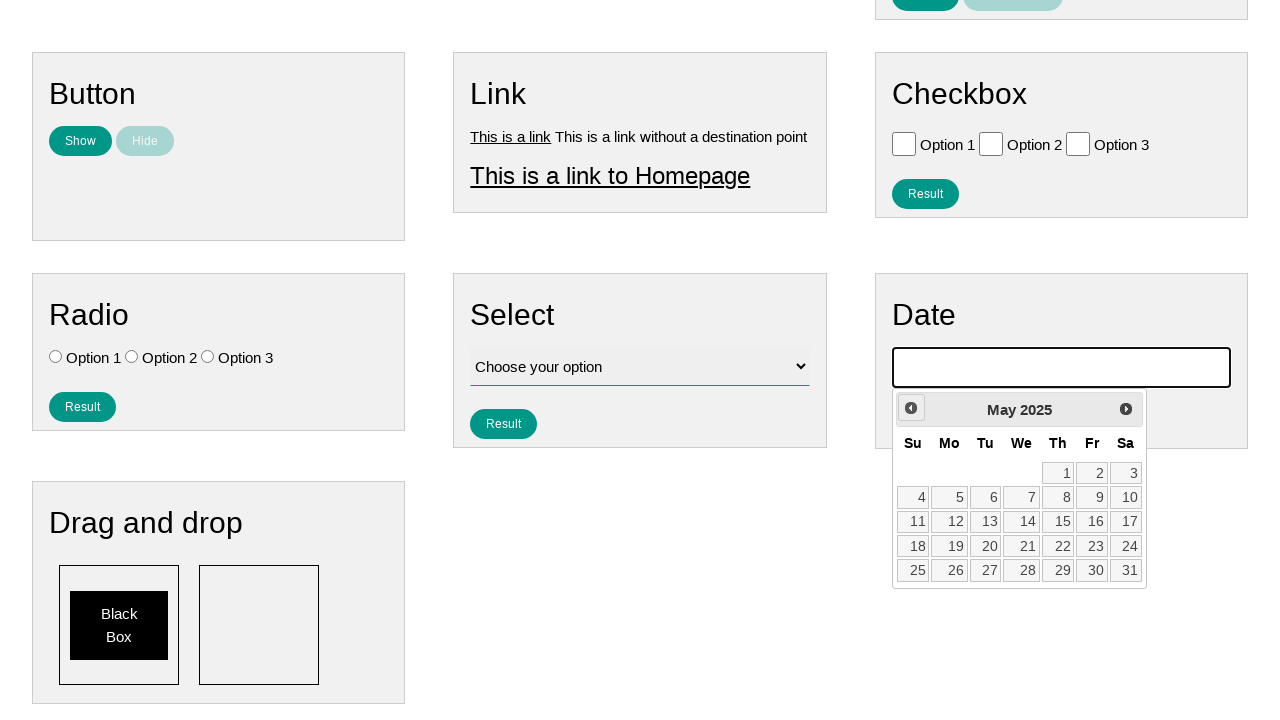

Waited 500ms for calendar to update after navigating back month 9
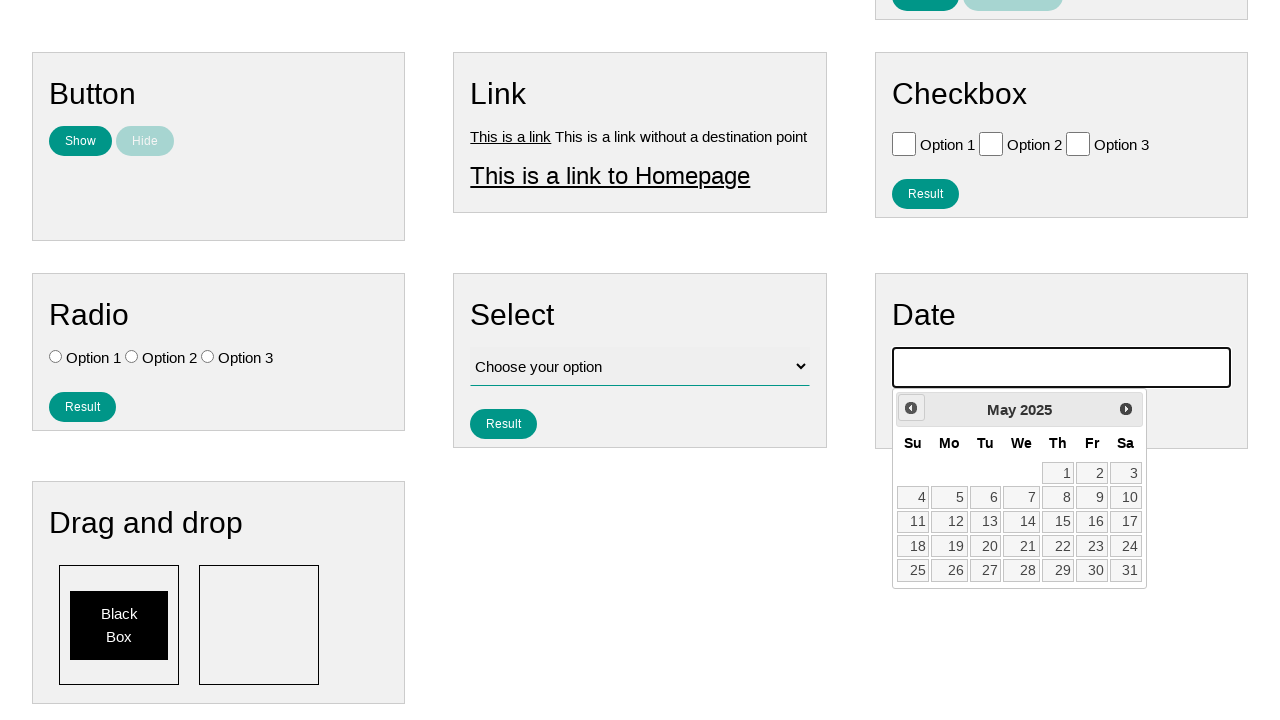

Clicked Prev button to navigate back month 10 of 10 at (911, 408) on xpath=//span[text()='Prev']
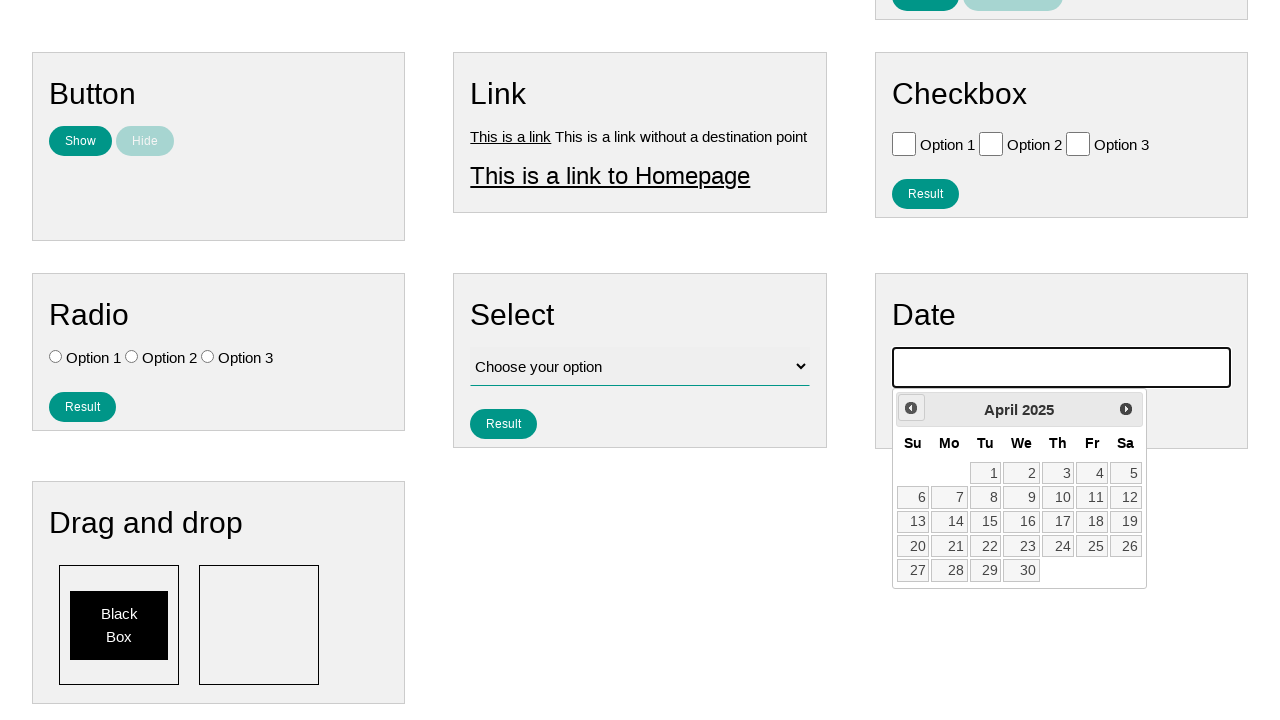

Waited 500ms for calendar to update after navigating back month 10
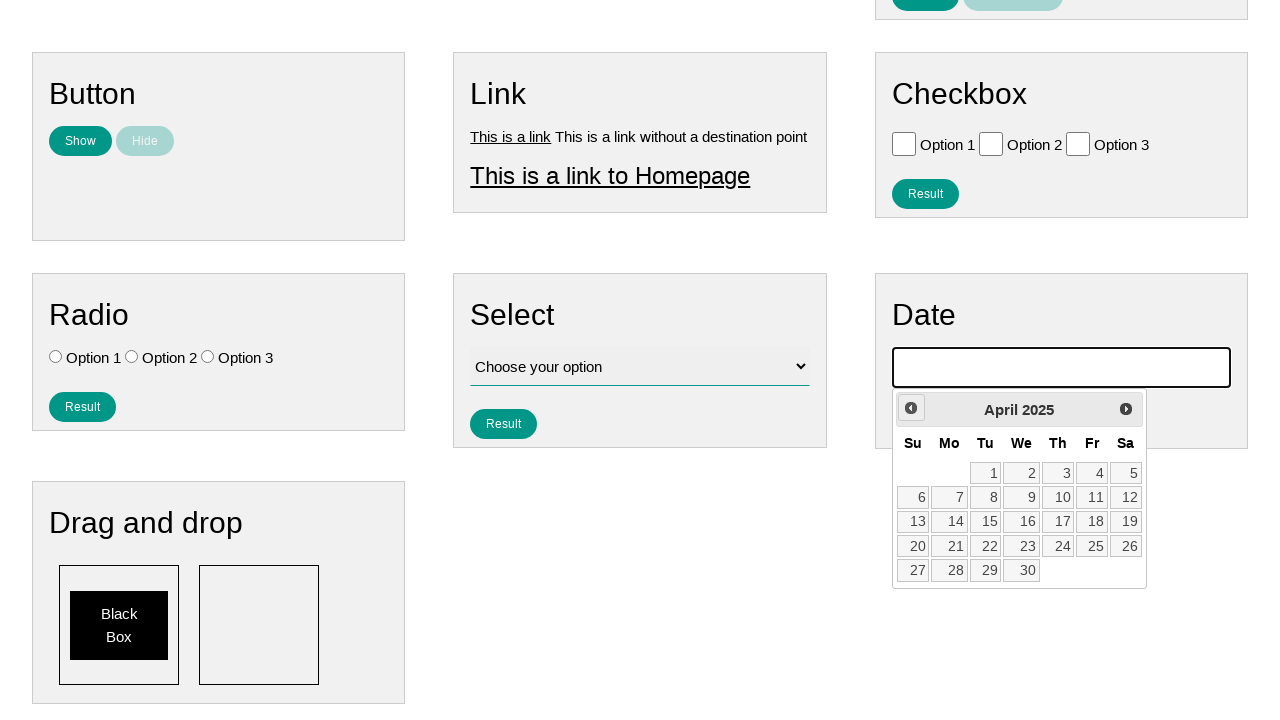

Clicked day 15 to select the date at (986, 522) on xpath=//a[text()='15']
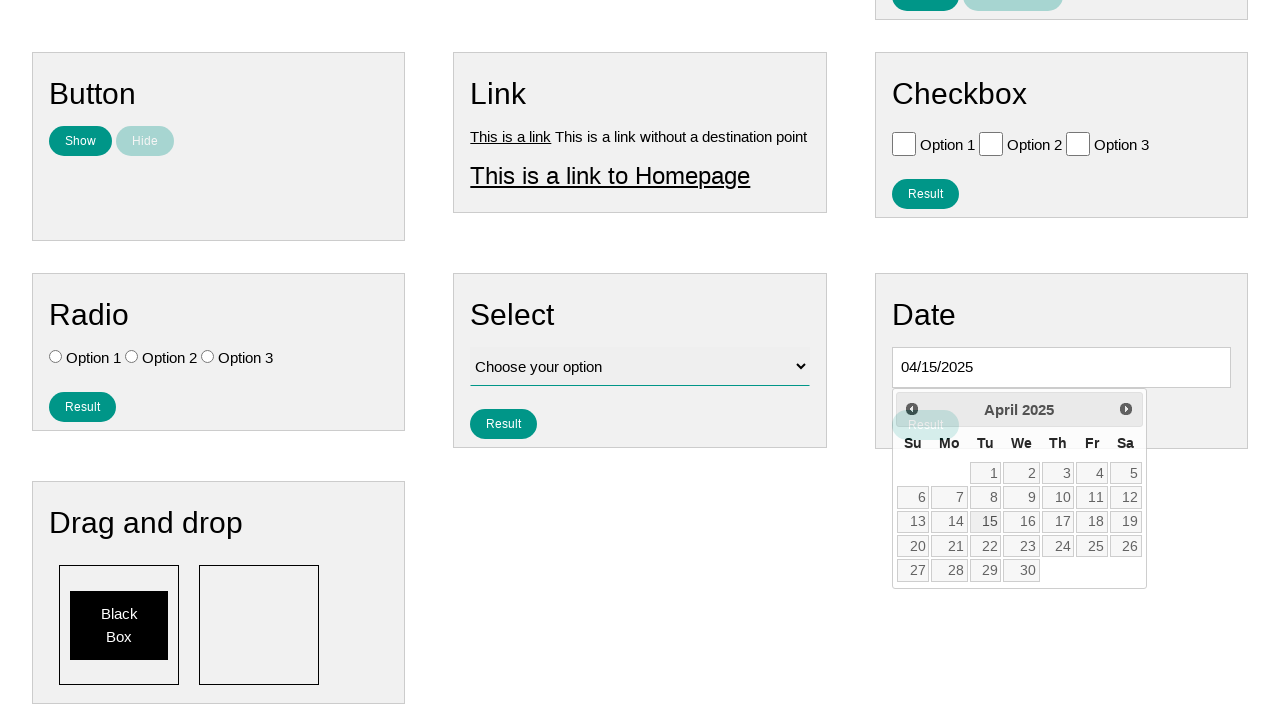

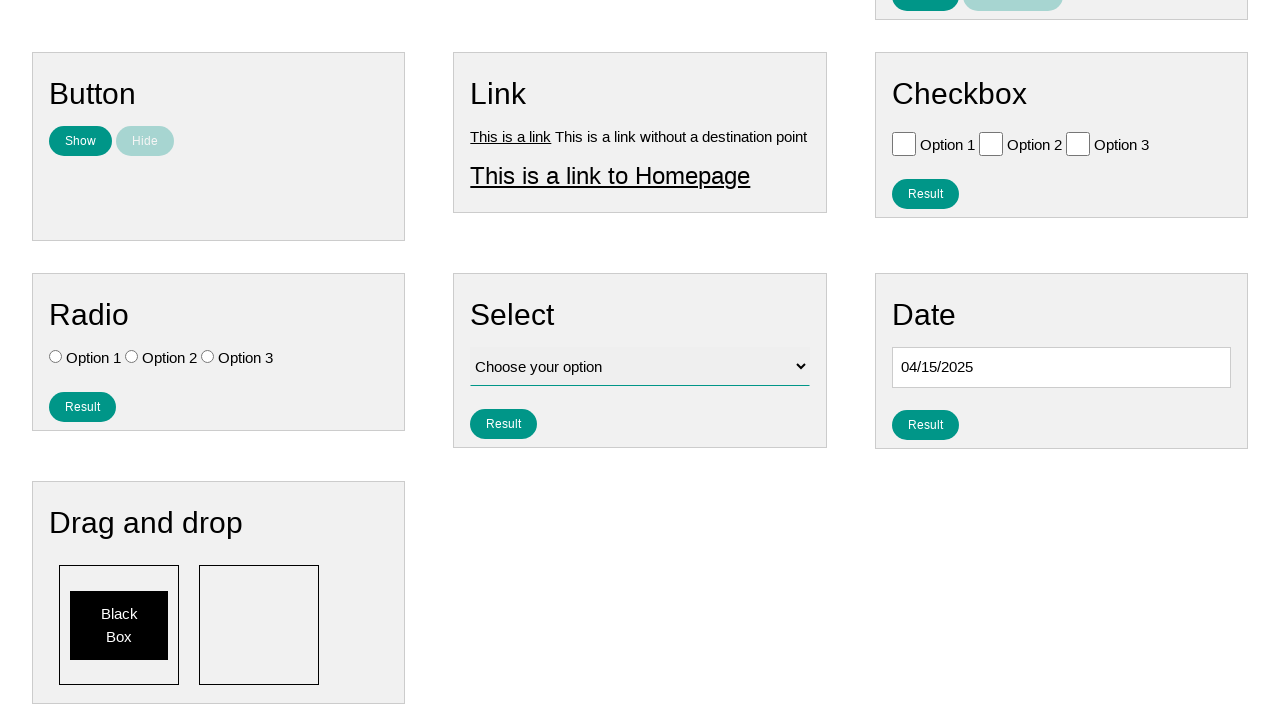